Tests prompt alert flow by entering a year, confirming it, and accepting the final alert

Starting URL: https://antoniotrindade.com.br/treinoautomacao/elementsweb.html

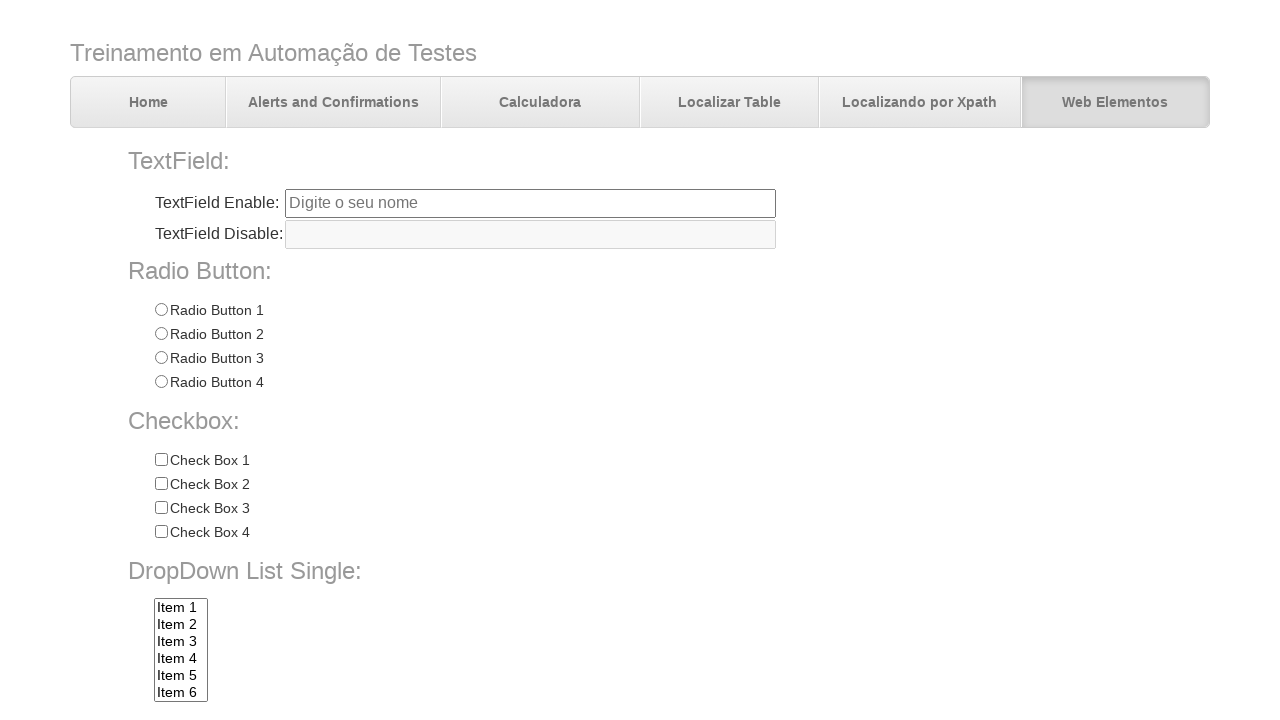

Set up dialog event handler for alert flow
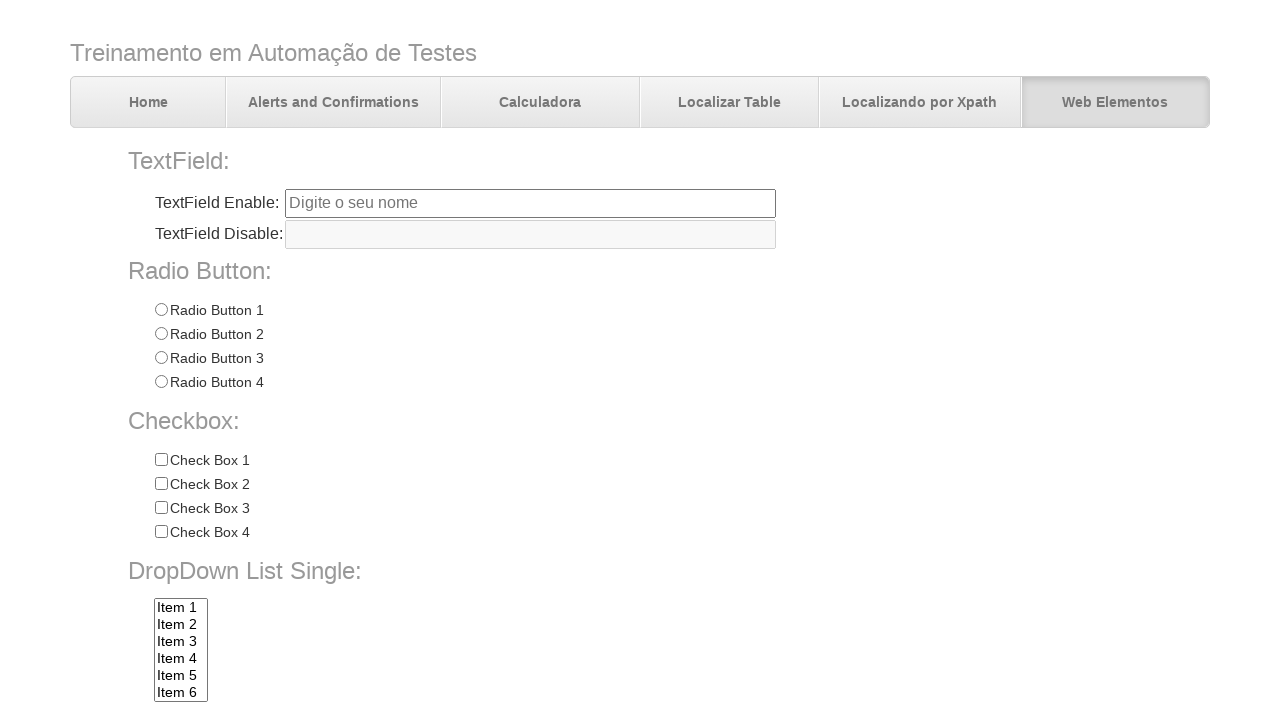

Accepted first prompt dialog and entered year '2025' at (375, 700) on #promptBtn
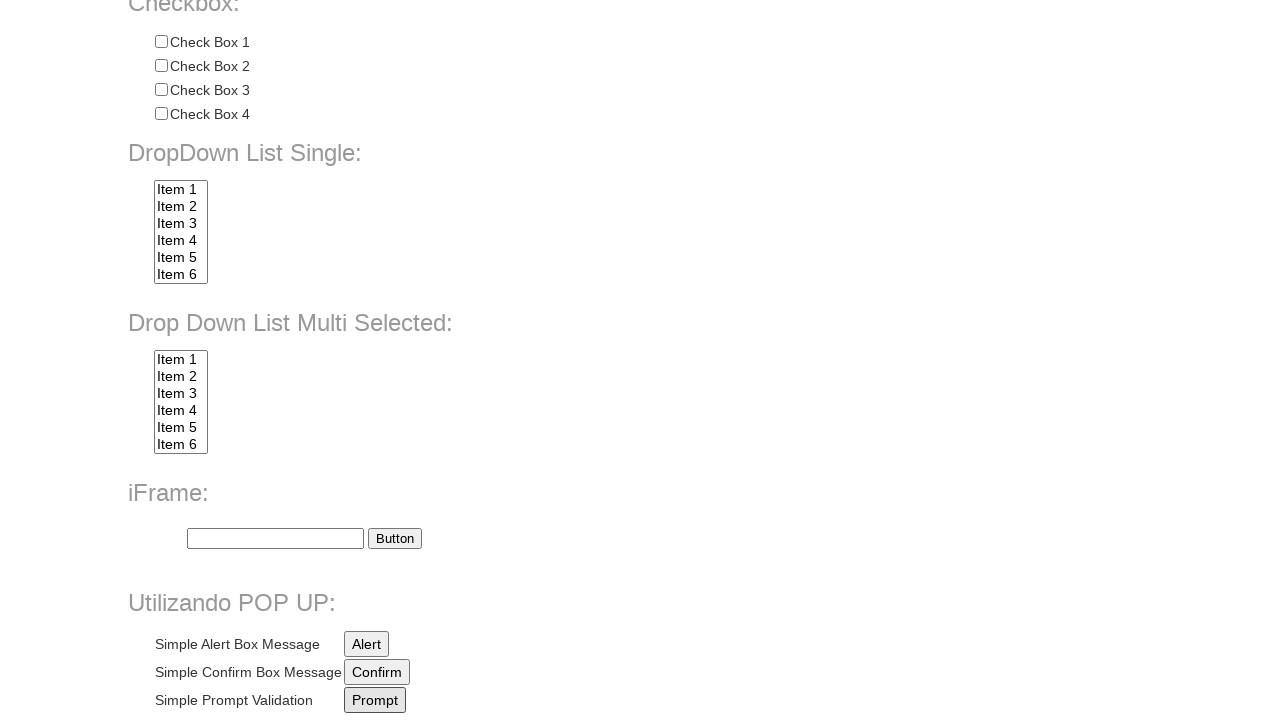

Accepted first prompt dialog and entered year '2025'
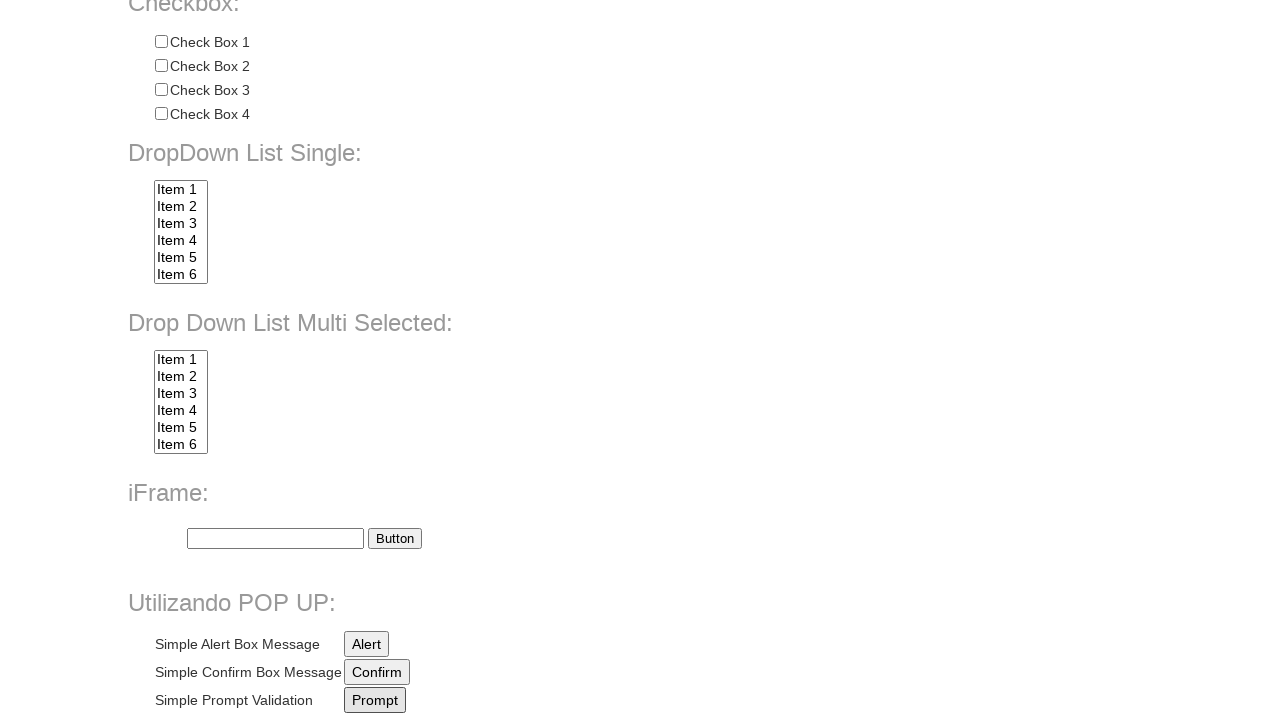

Accepted first prompt dialog and entered year '2025'
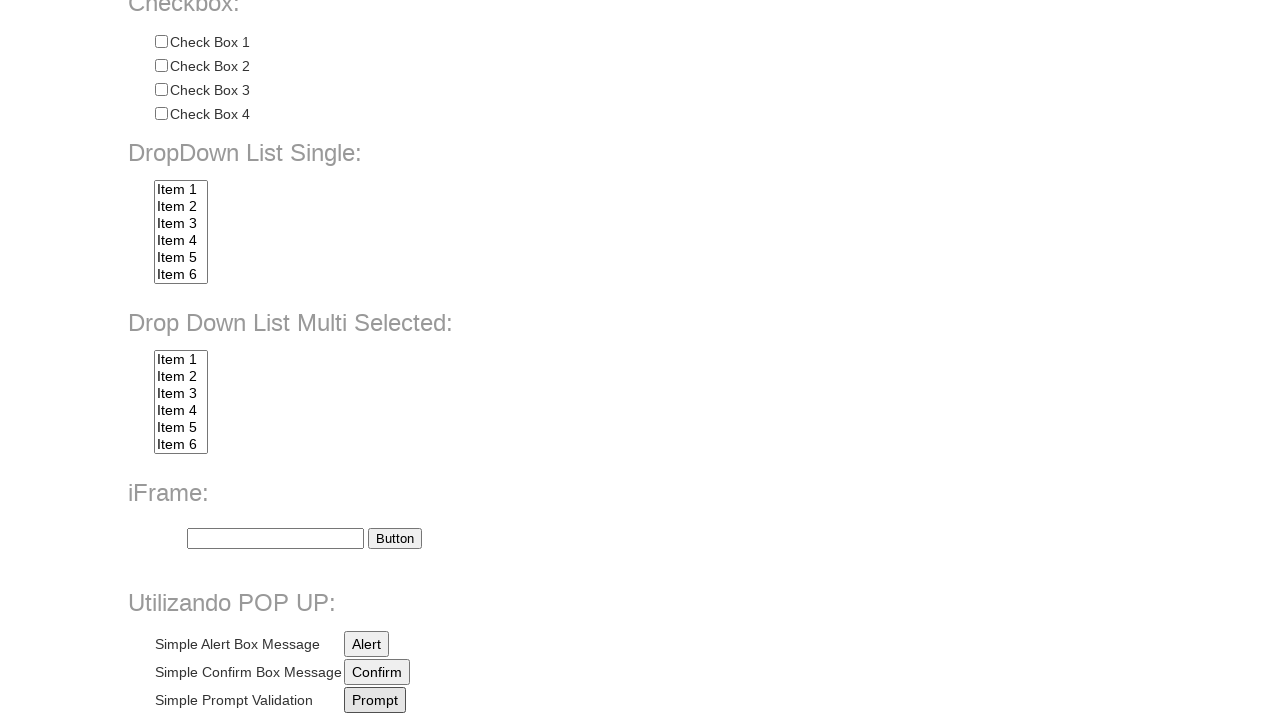

Clicked prompt button to start alert flow
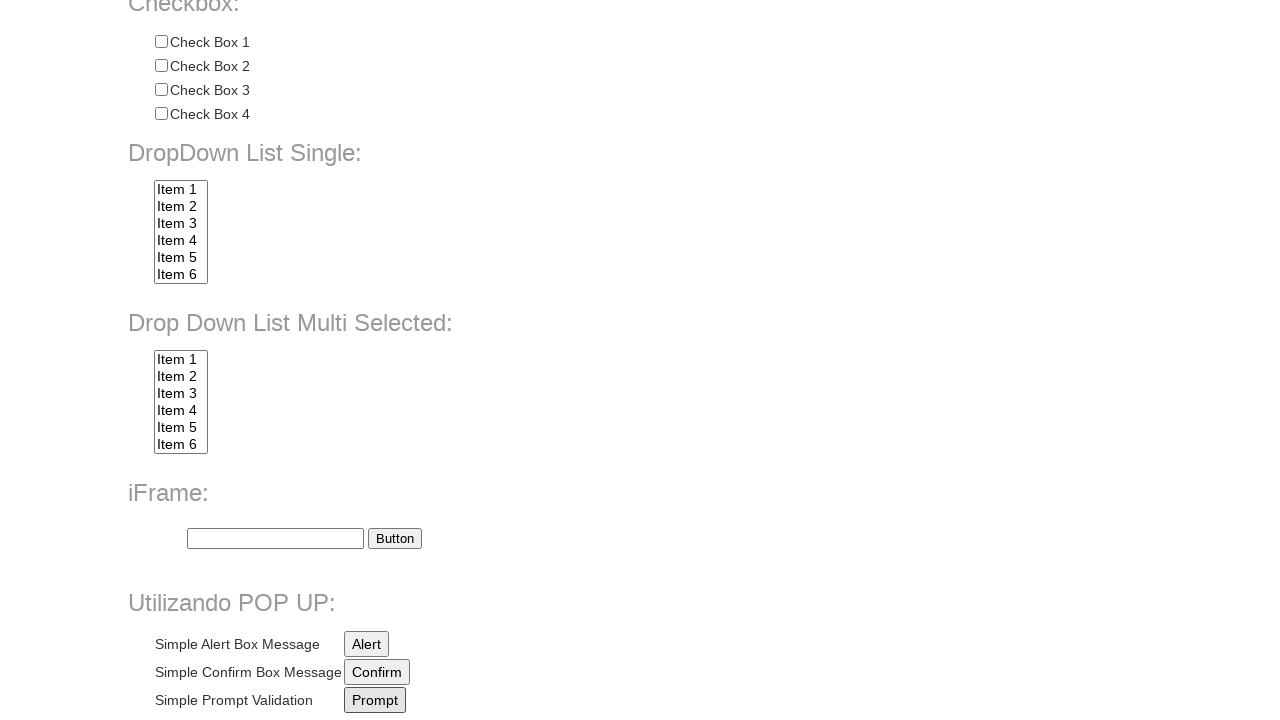

Waited for all dialogs to be processed
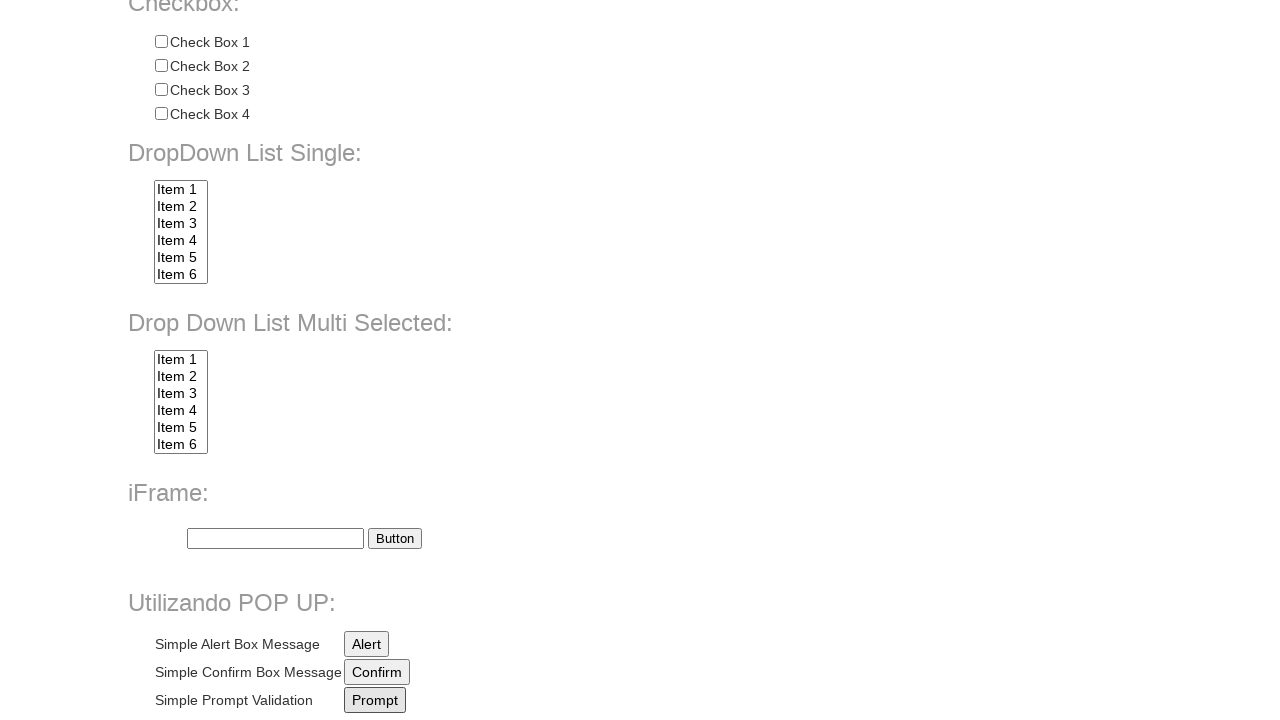

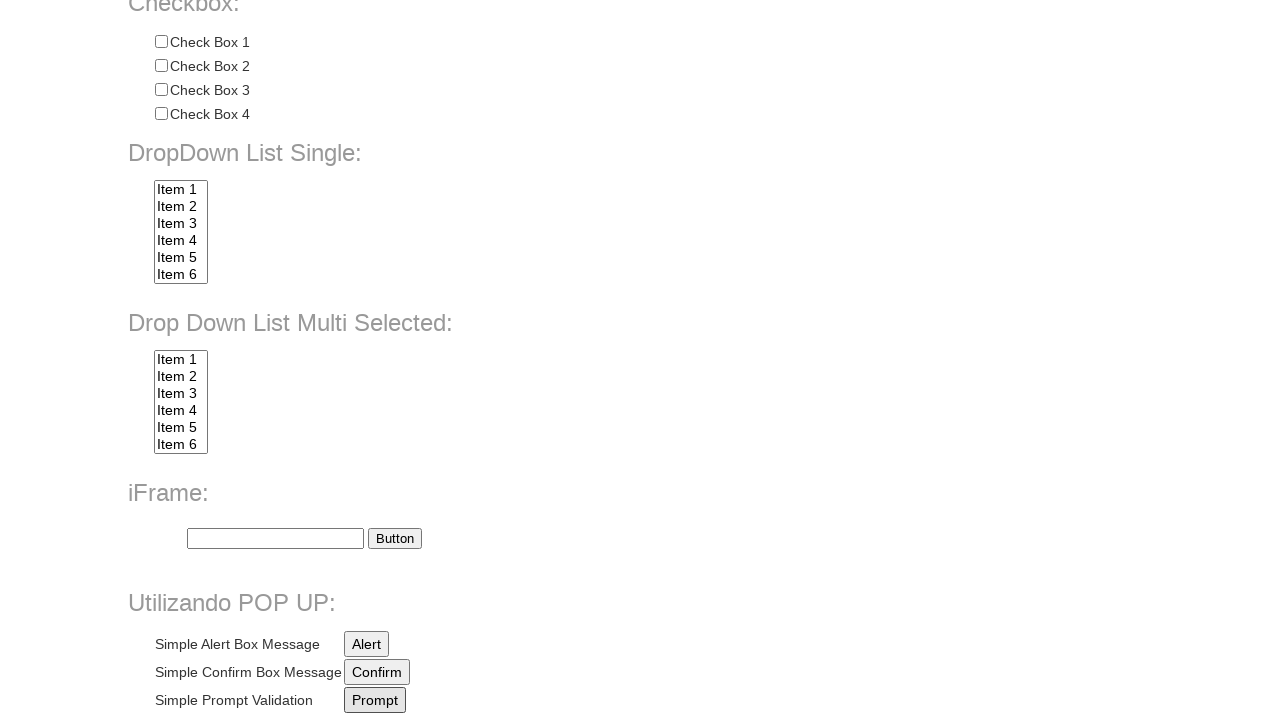